Tests that product description tab displays description content after clicking on arrival image

Starting URL: http://practice.automationtesting.in

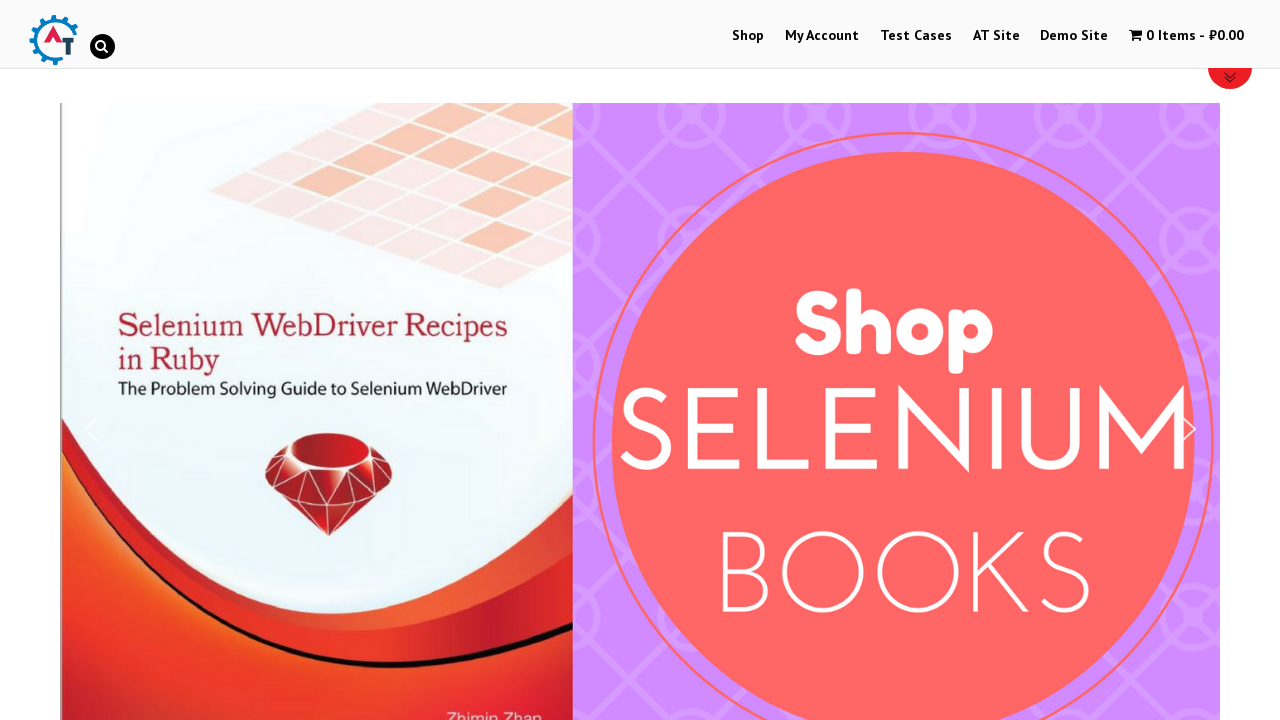

Clicked on Shop Menu at (748, 36) on xpath=//li[@id='menu-item-40']
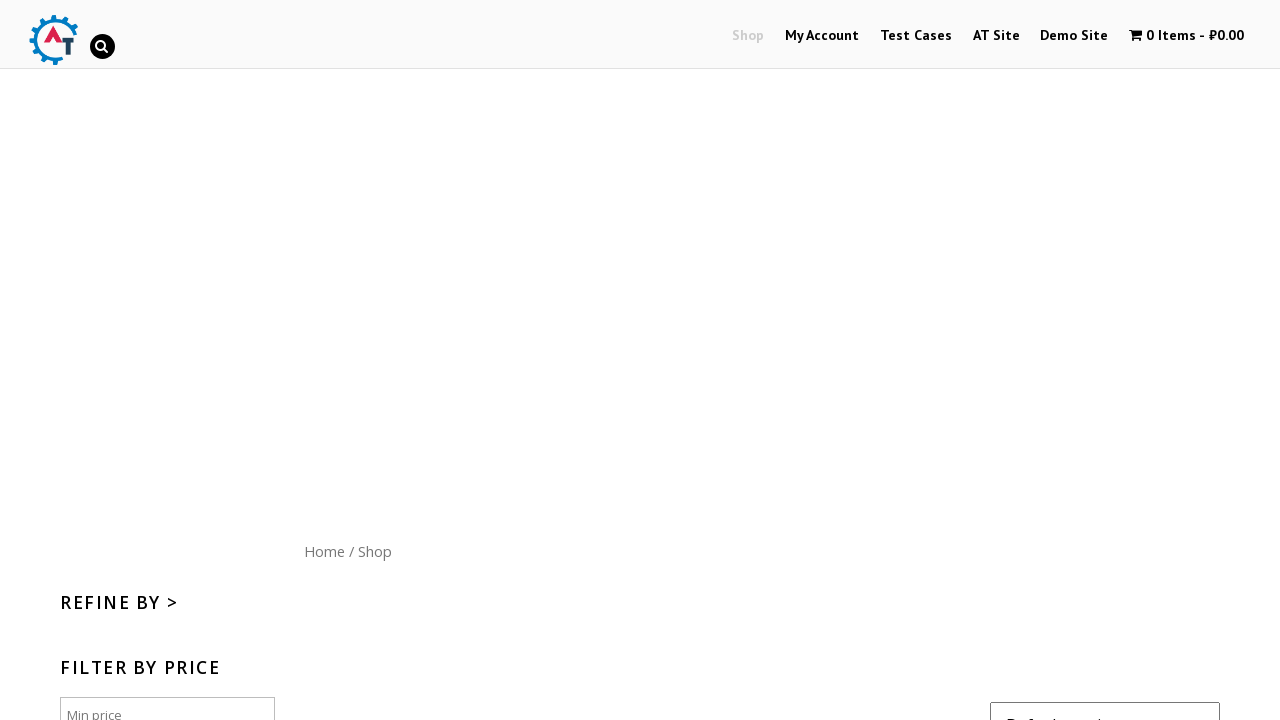

Clicked on Home menu button at (324, 551) on xpath=//div[@id='content']/nav/a
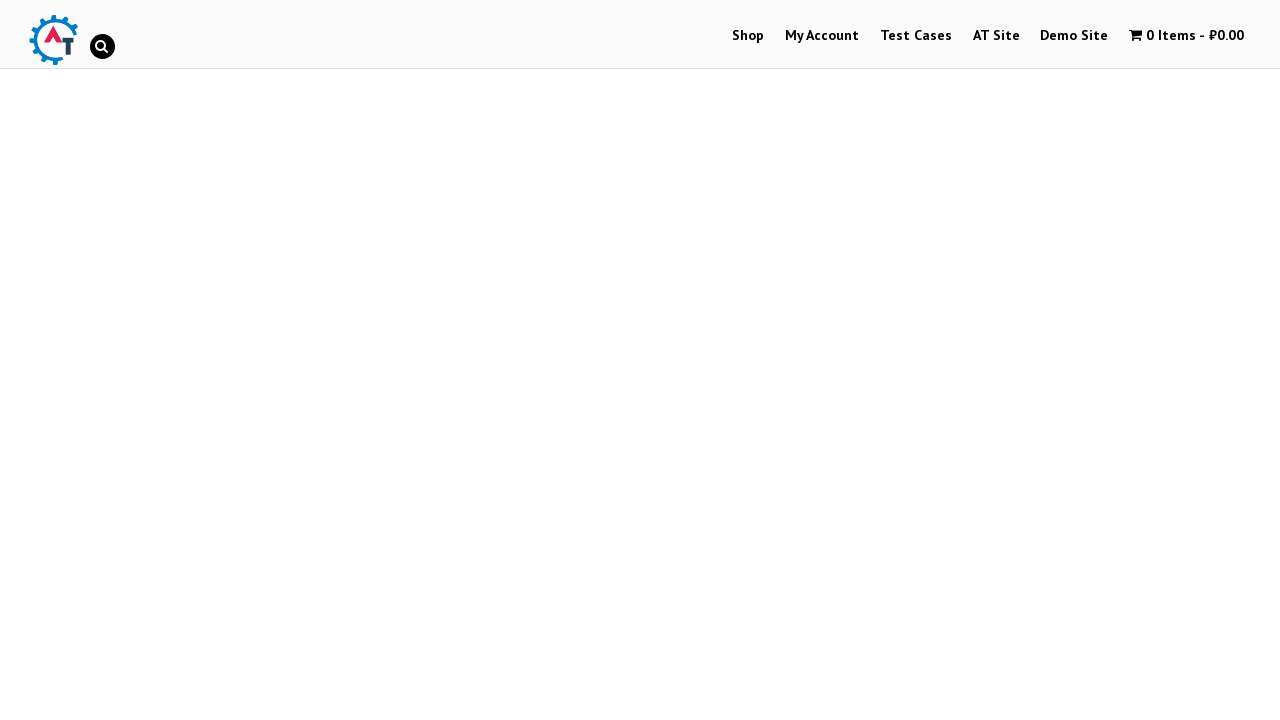

Clicked on Mastering JavaScript book image at (1039, 361) on (//img[@title='Mastering JavaScript'])[1]
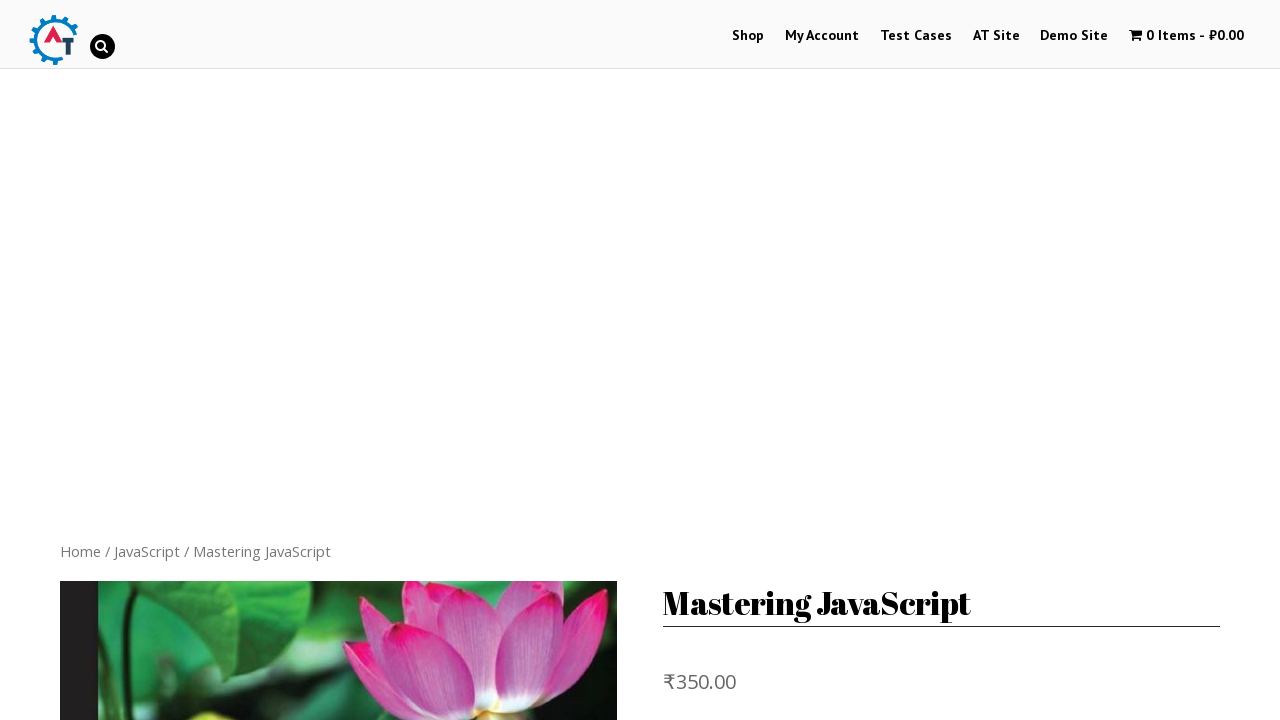

Clicked on Description tab at (144, 360) on xpath=//a[normalize-space()='Description']
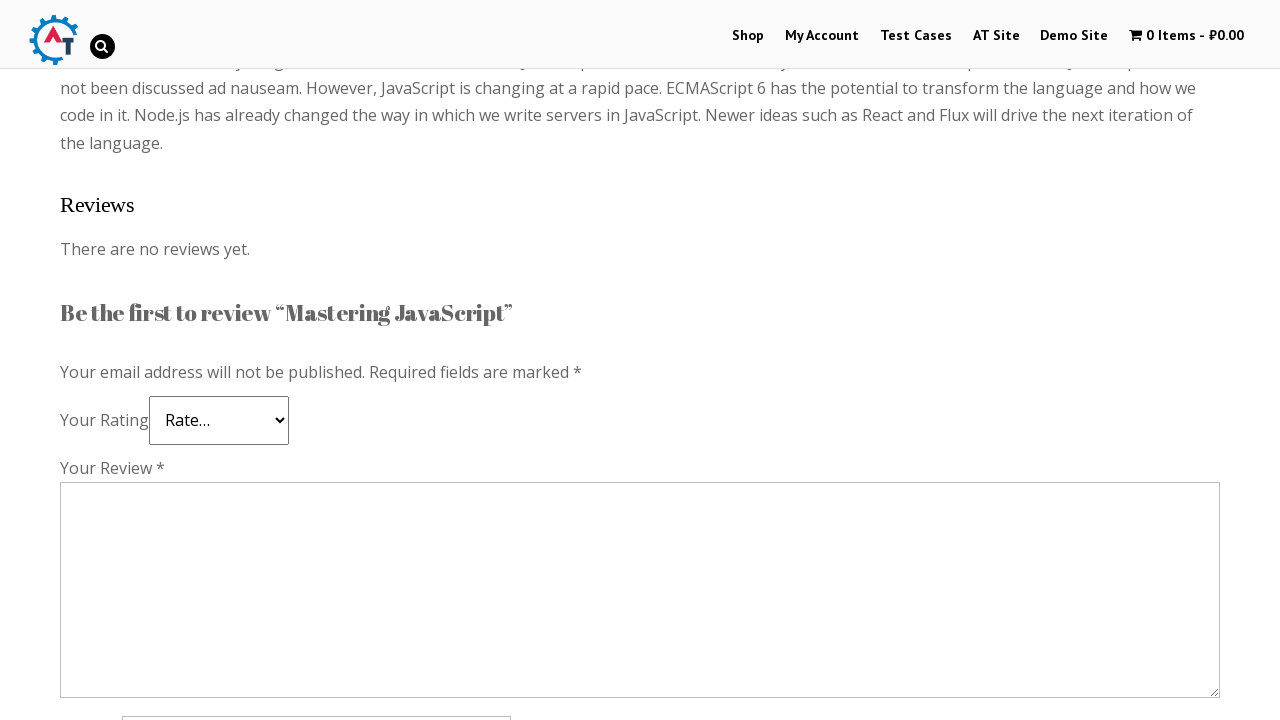

Product Description heading loaded and visible
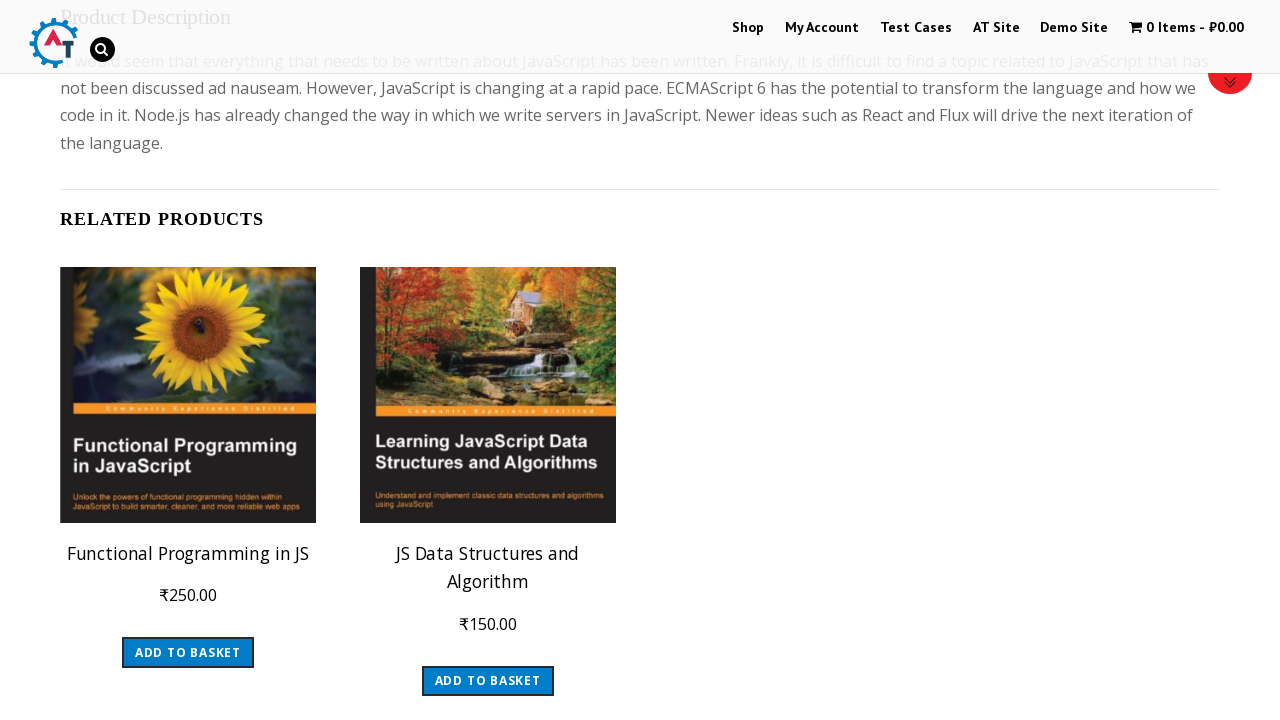

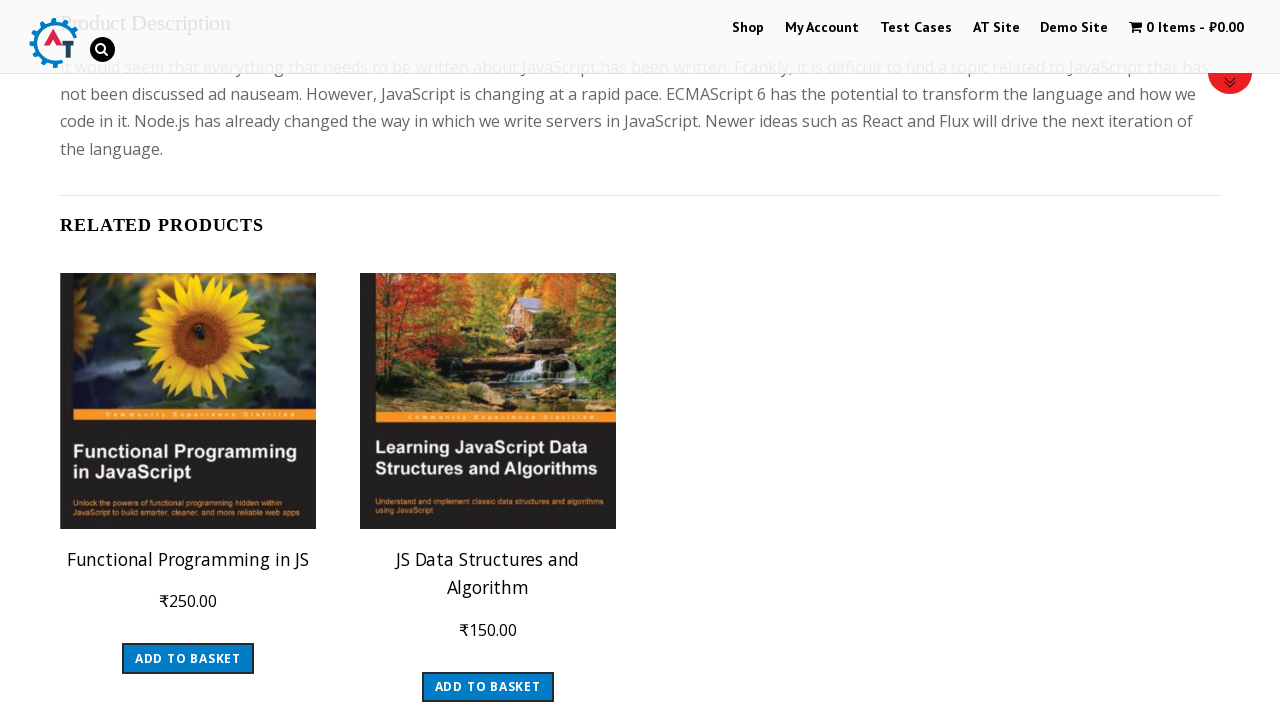